Tests the Weather.gov local forecast search by entering a zipcode in the search box and clicking the Go button to retrieve local weather information.

Starting URL: https://weather.gov/

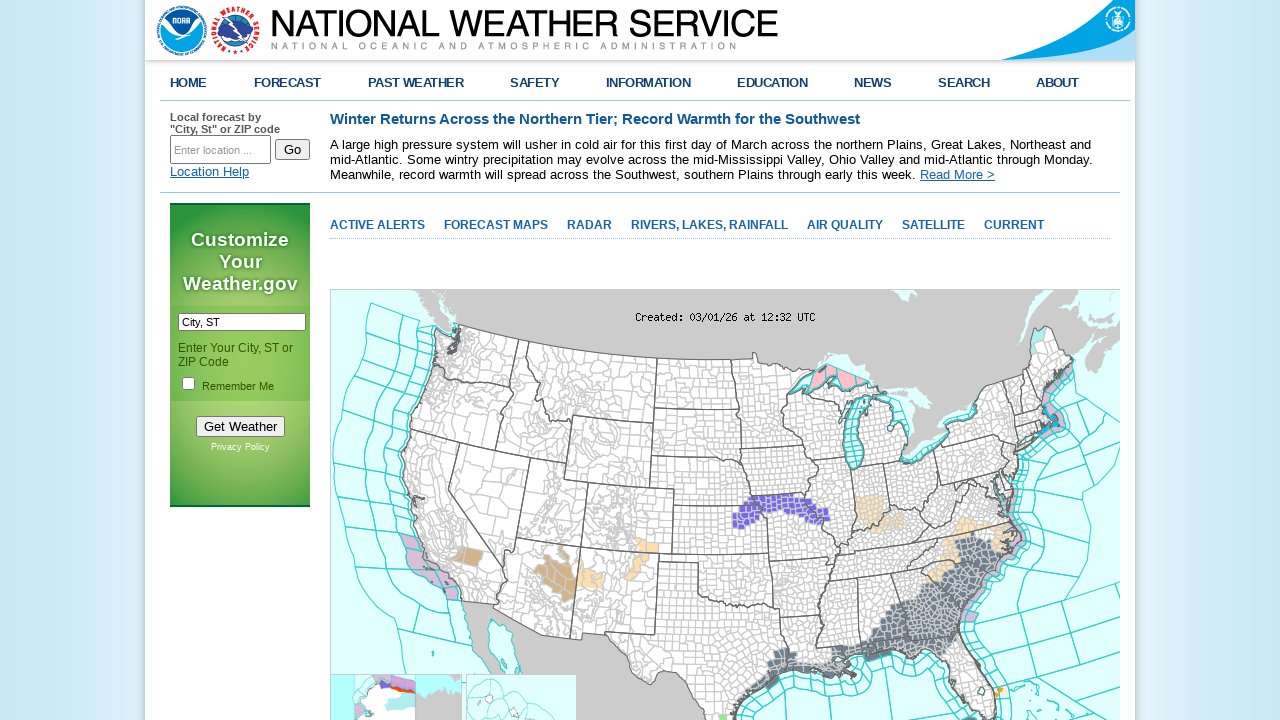

Clicked on the zipcode search input field to focus it at (220, 150) on input[name='inputstring']
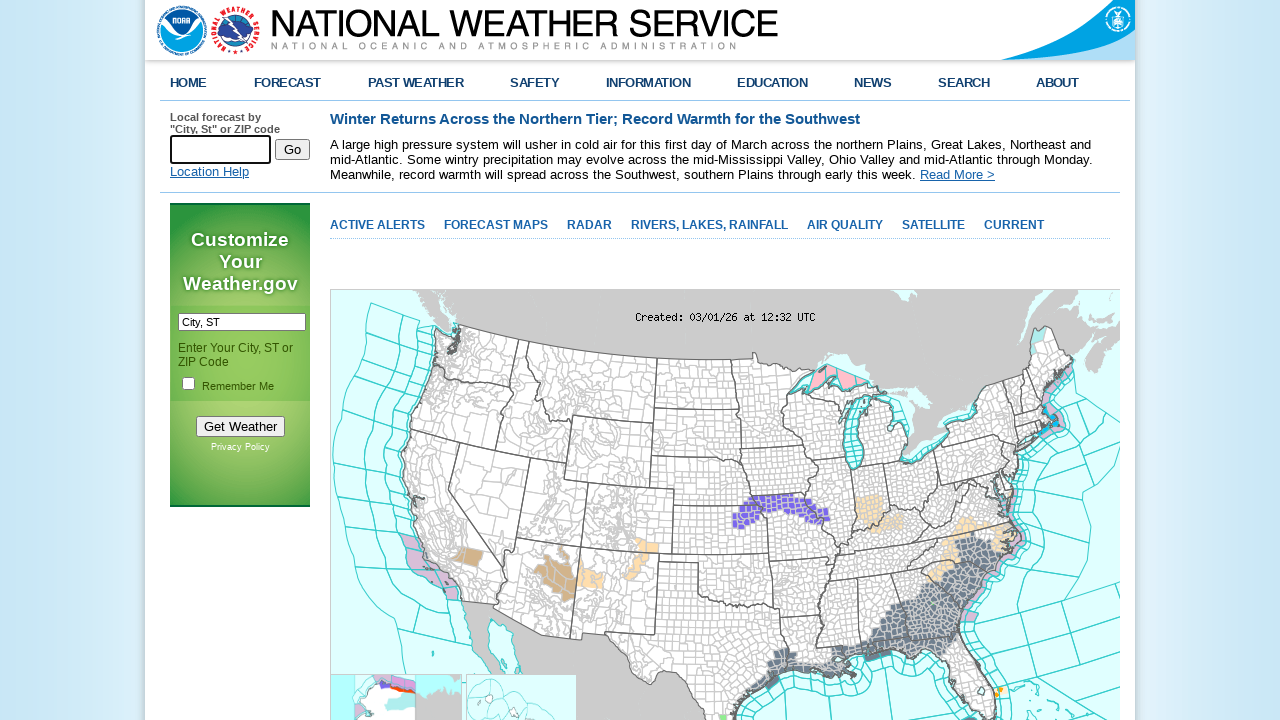

Entered zipcode '90210' in the search field on input[name='inputstring']
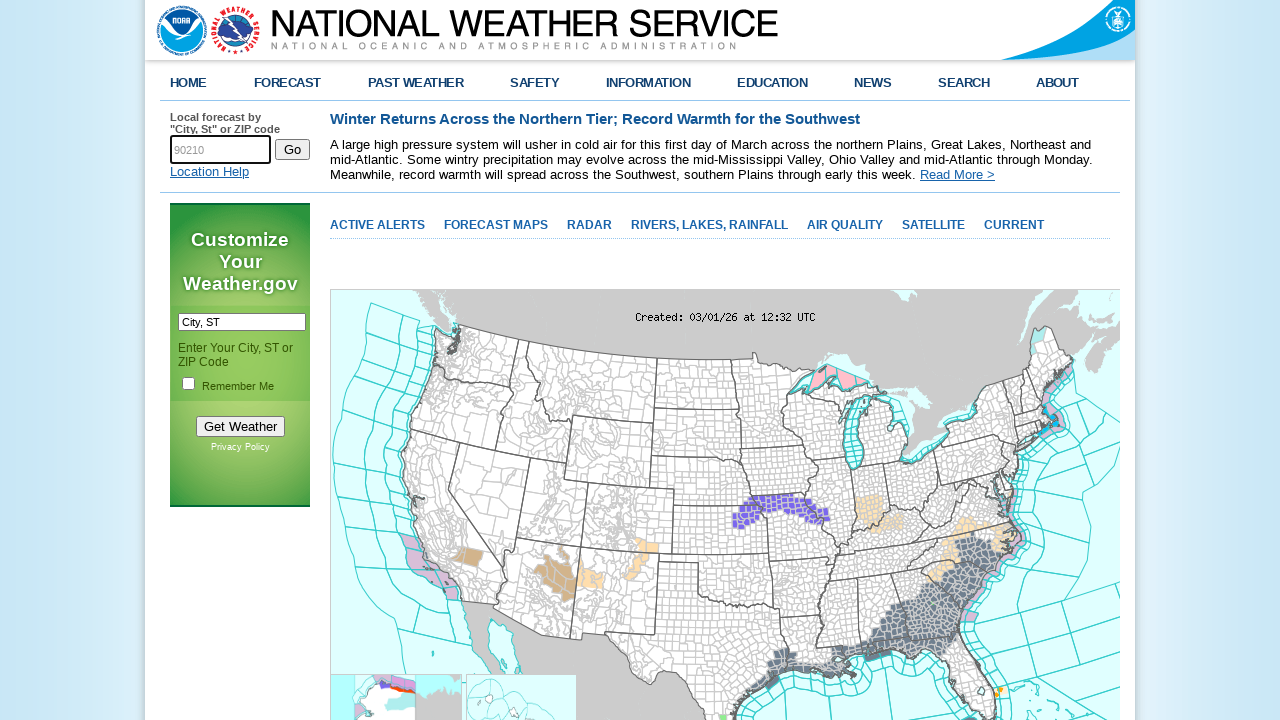

Waited 1 second for autocomplete suggestions to appear
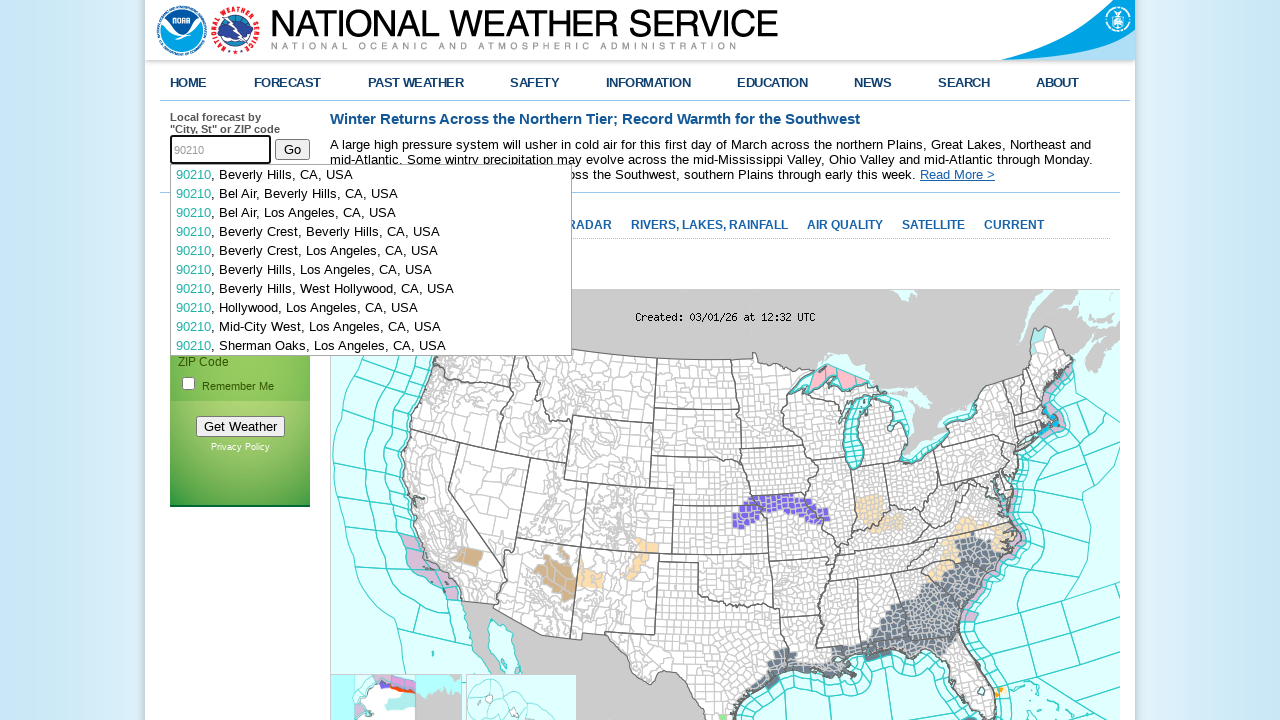

Clicked the Go button to submit the weather forecast search at (292, 149) on input[name='btnSearch']
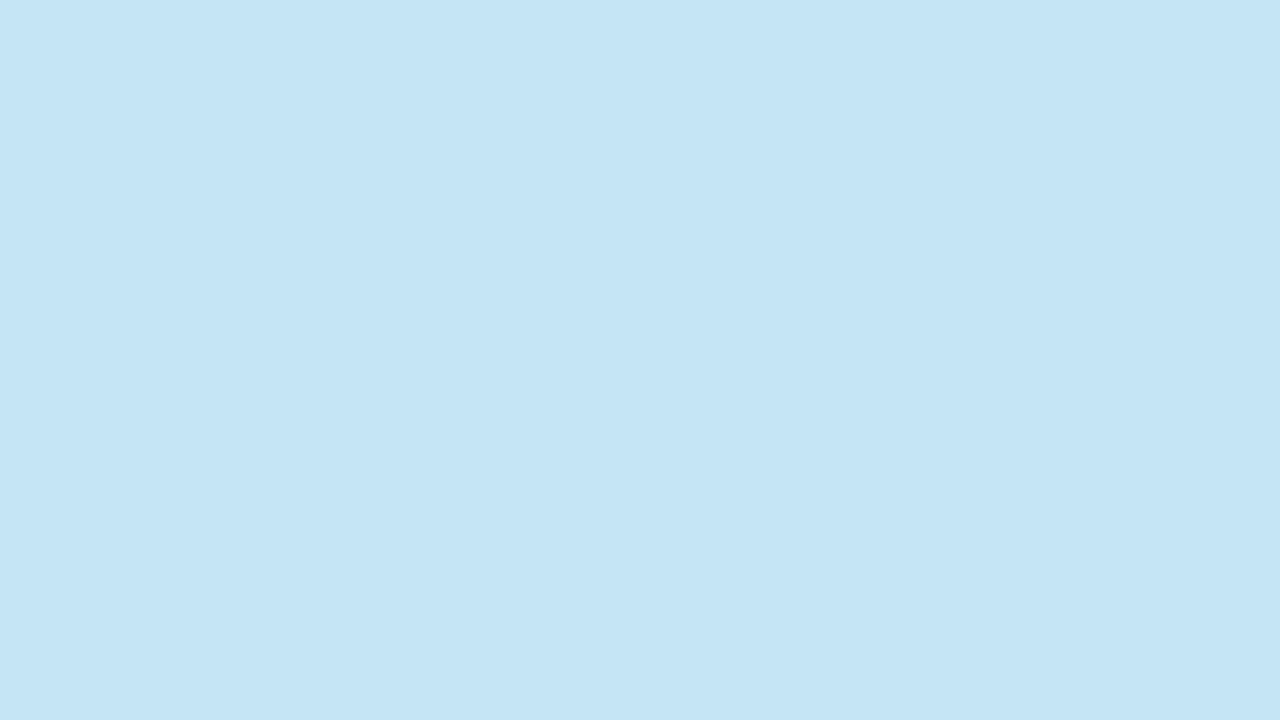

Weather forecast results page loaded successfully
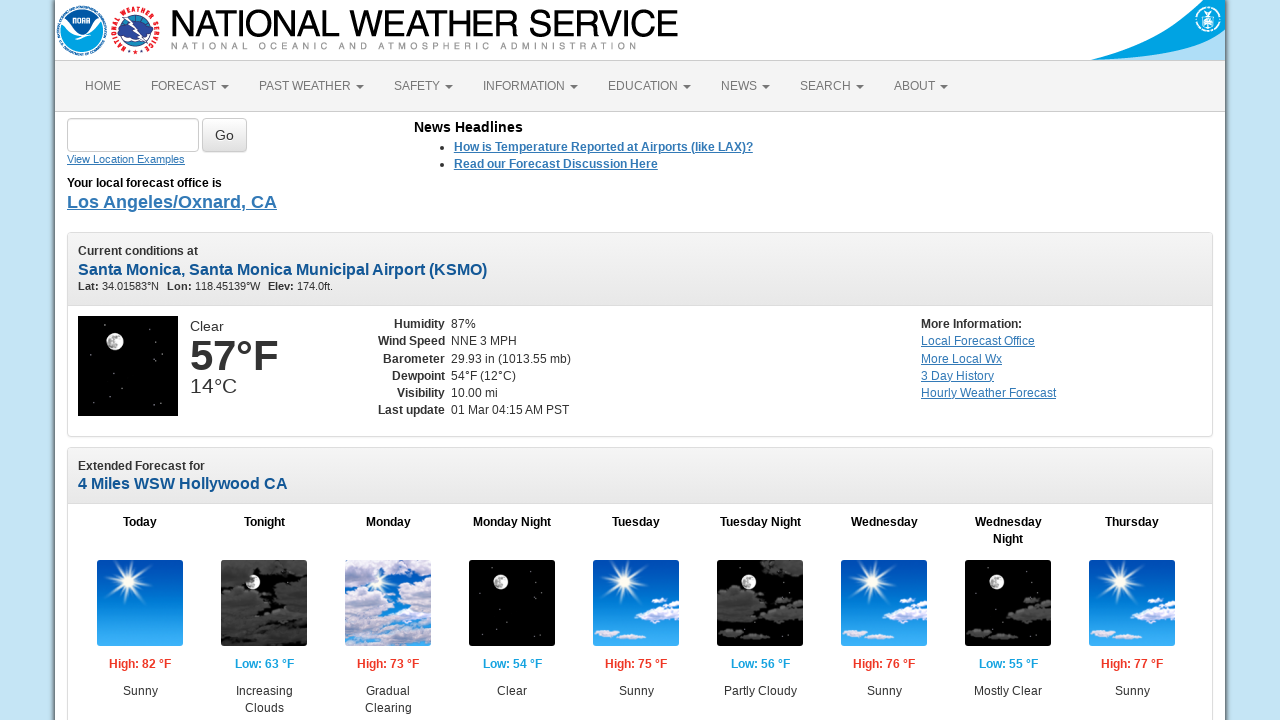

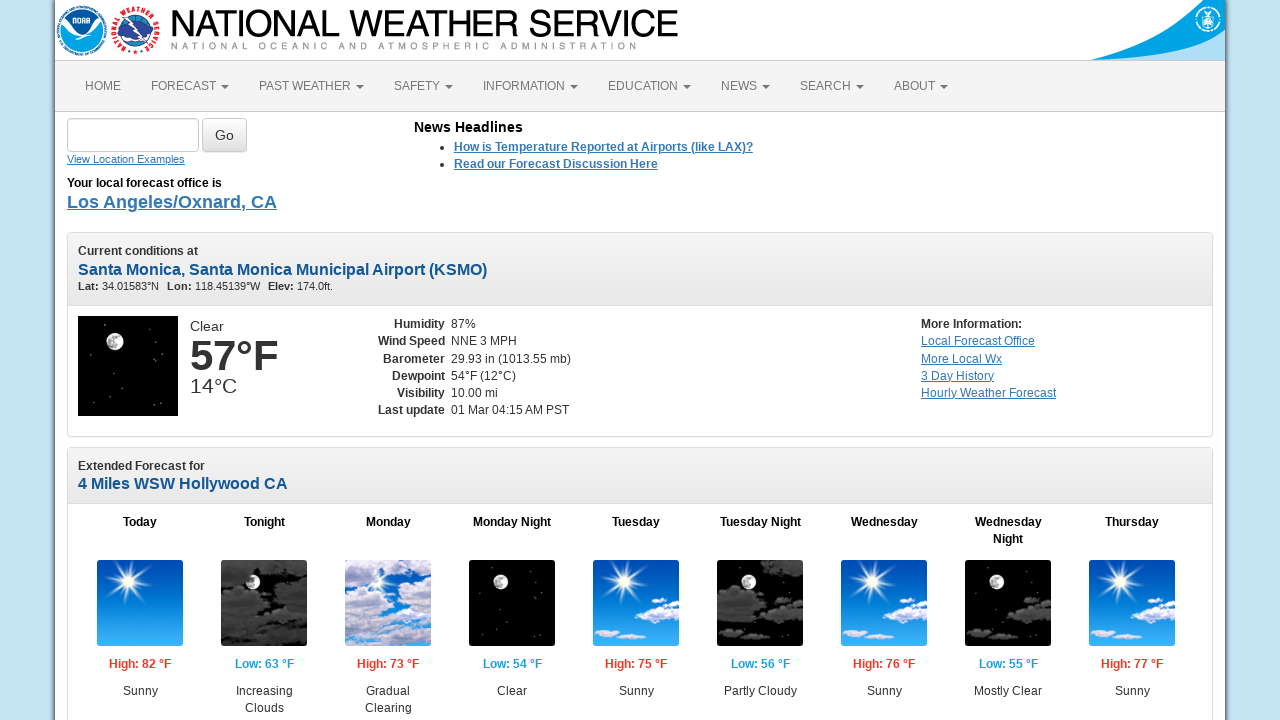